Tests alert handling functionality by submitting a form without required fields, then filling the name field and resubmitting to trigger different alerts

Starting URL: https://bookshopofindia.com/booknotfound.asp

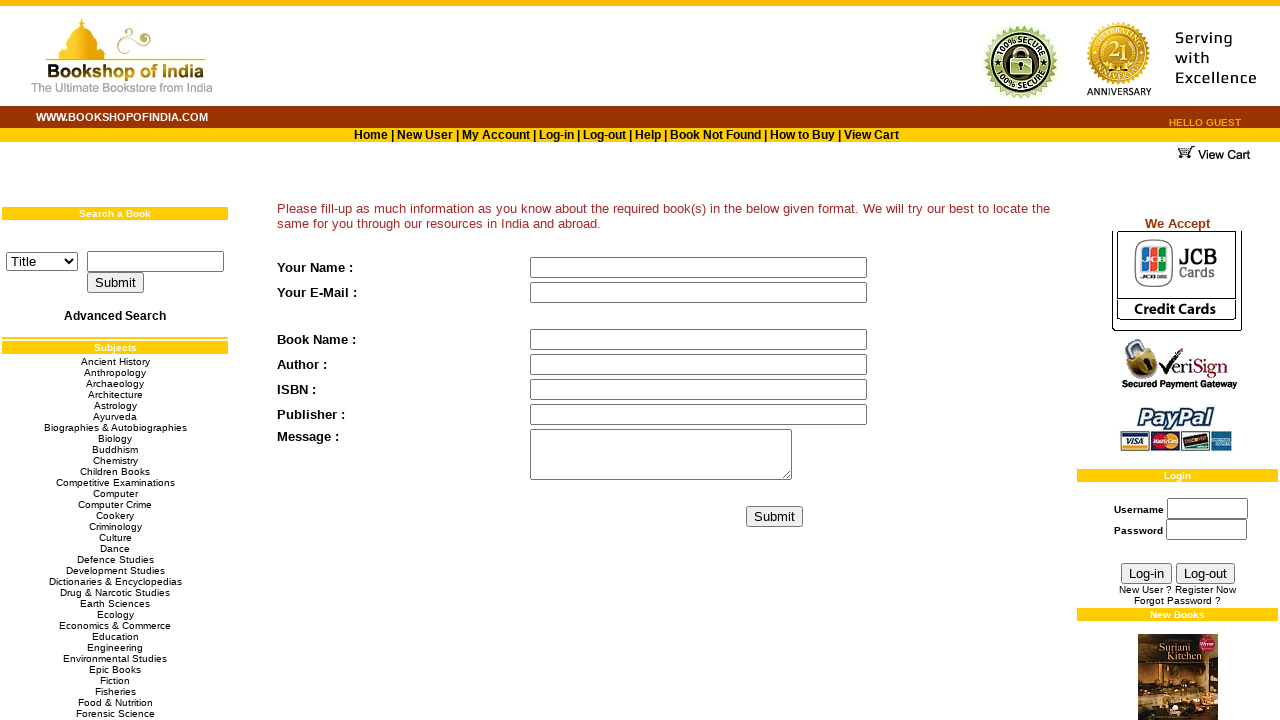

Clicked submit button without filling required fields to trigger alert at (775, 516) on input[name='btnSubmit']
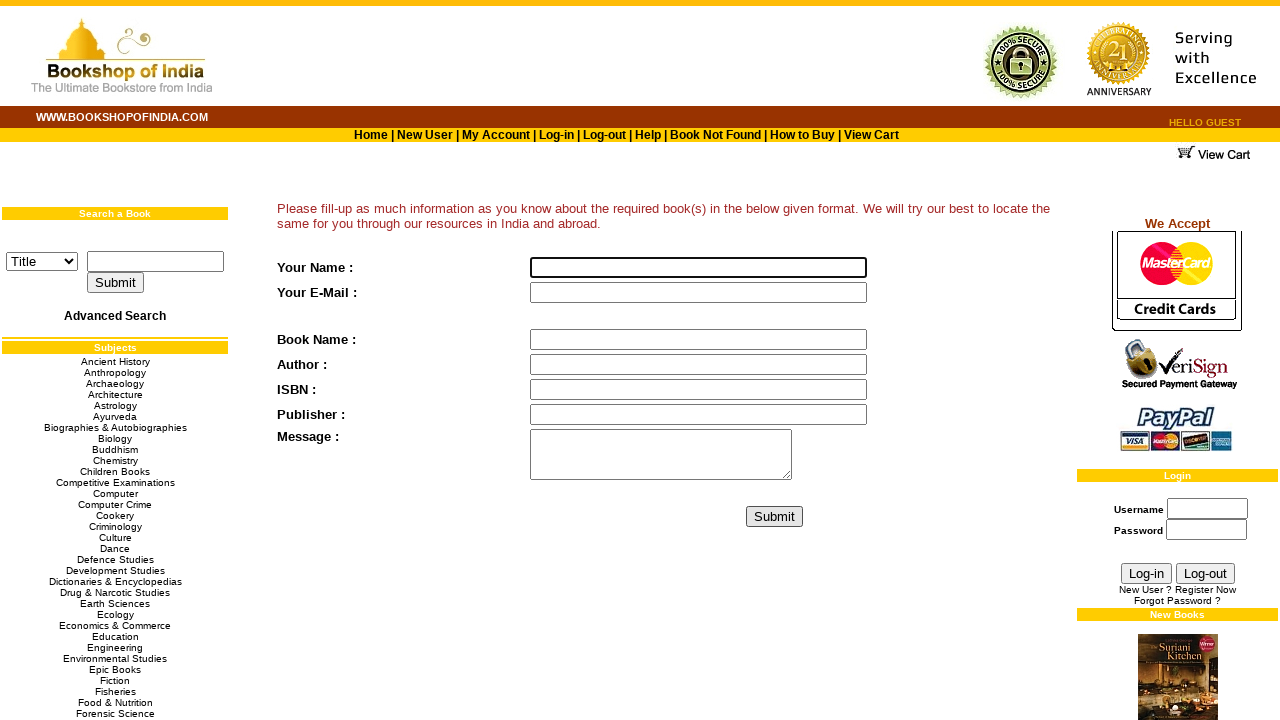

Set up dialog handler to accept alerts
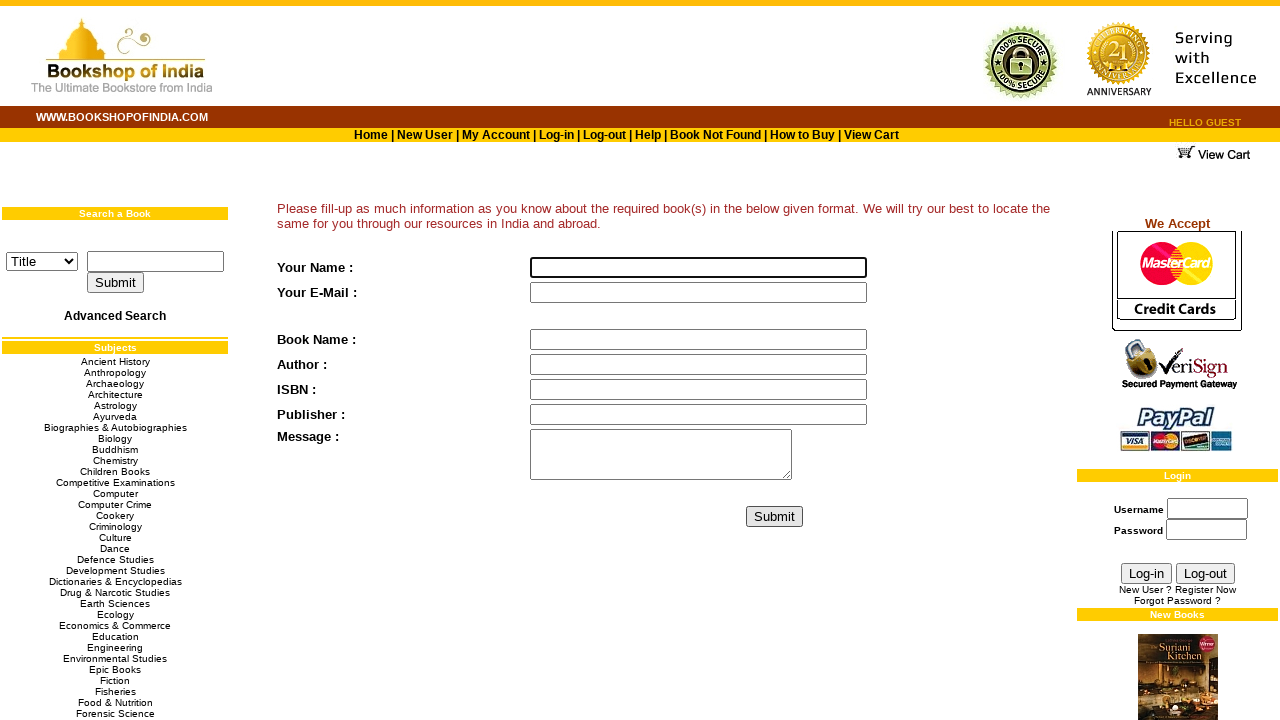

Filled Name field with 'Rajesh' on input[name='Name']
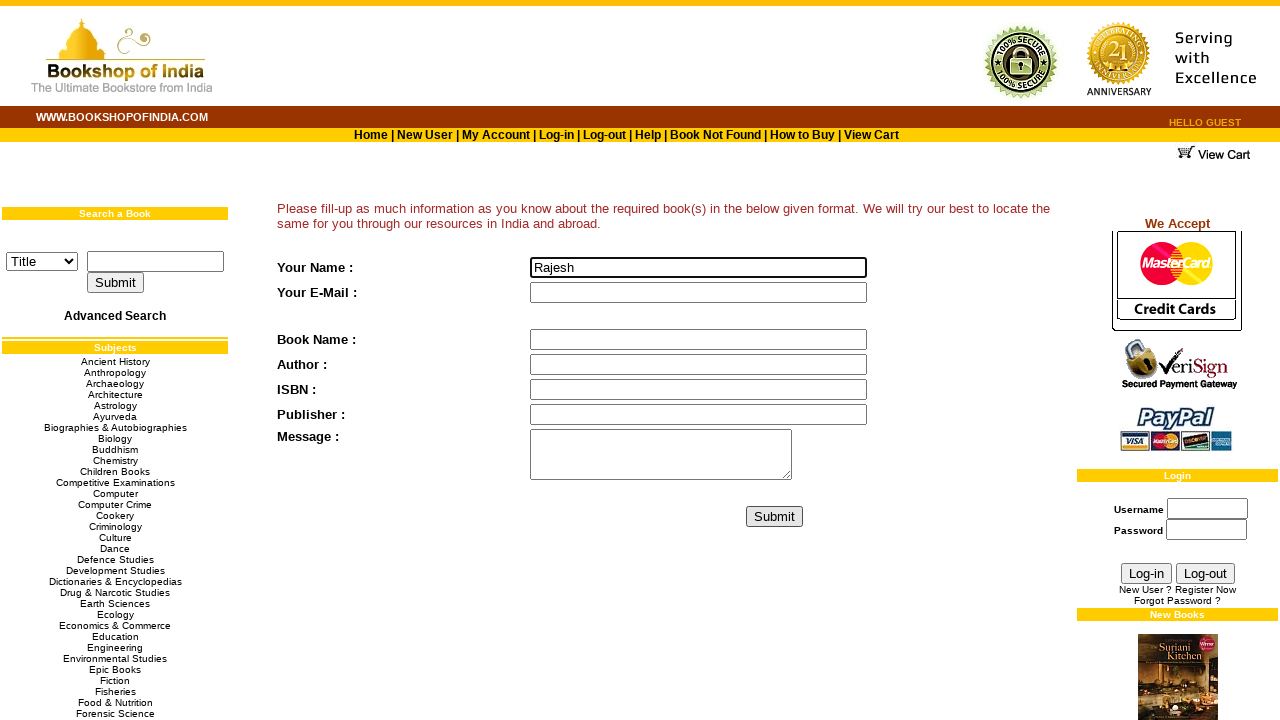

Clicked submit button again to trigger another alert at (775, 516) on input[name='btnSubmit']
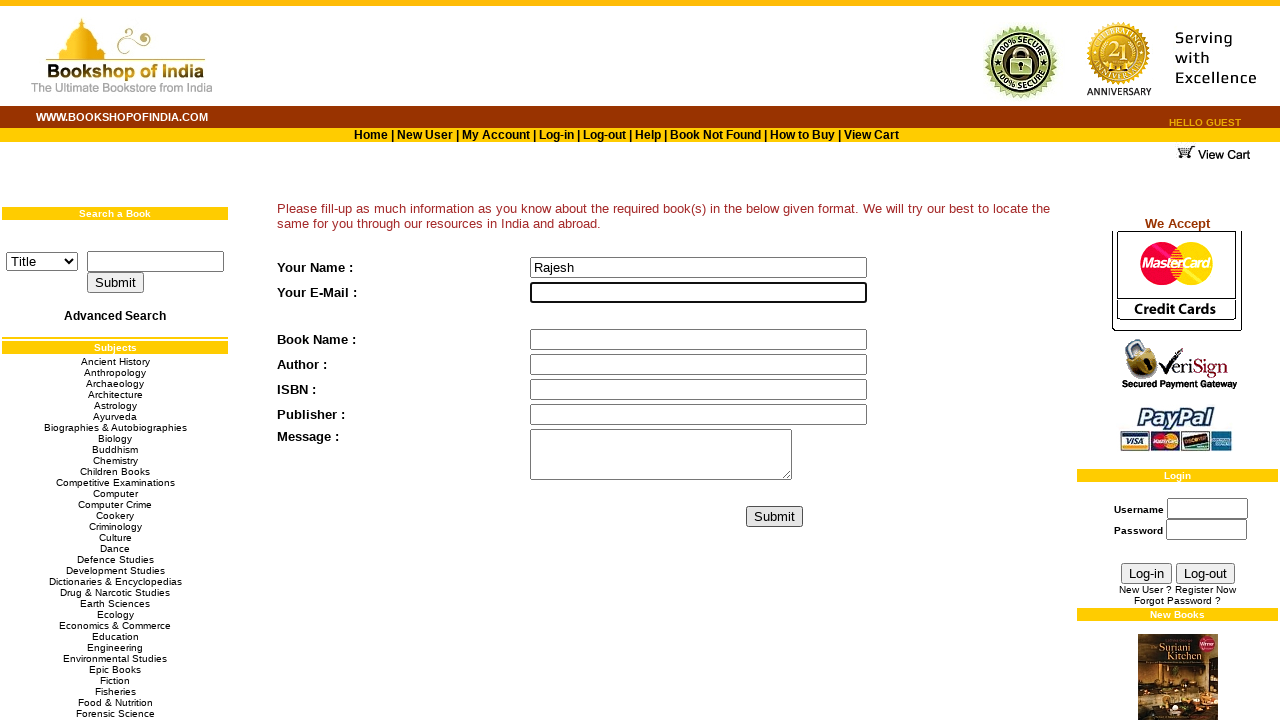

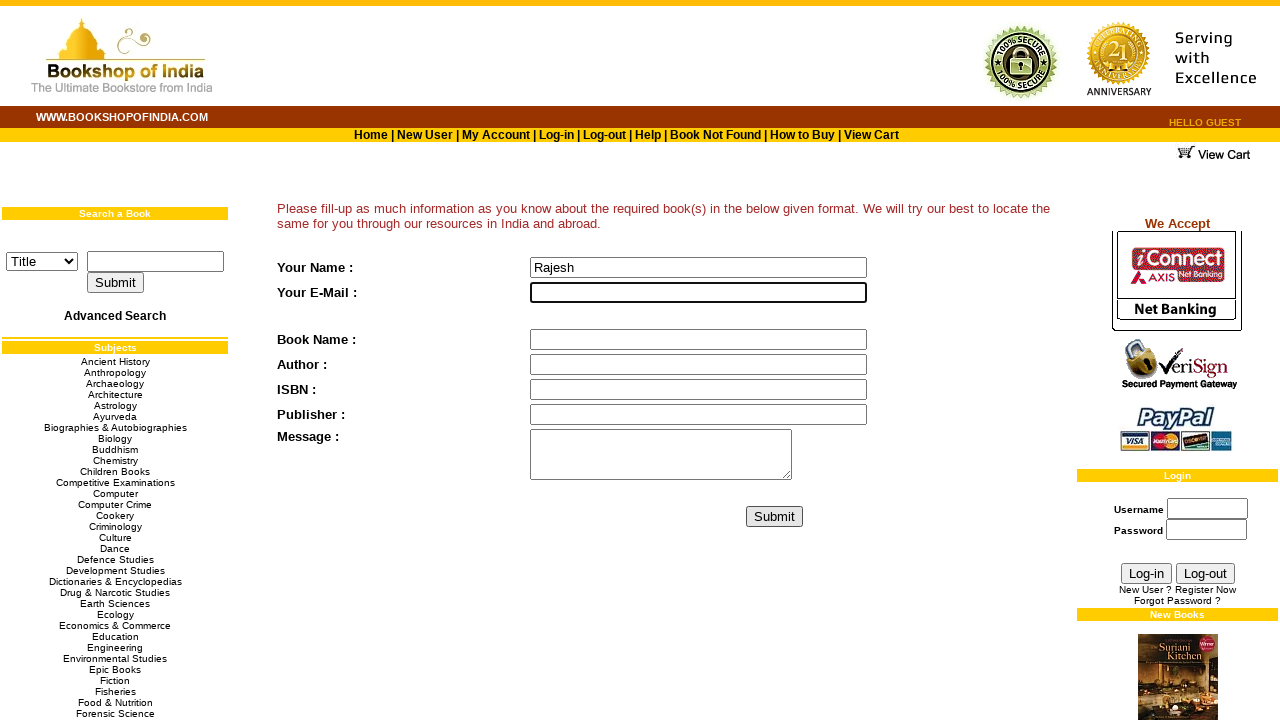